Simple test that navigates to the Platzi website homepage and verifies the page loads successfully.

Starting URL: https://www.platzi.com

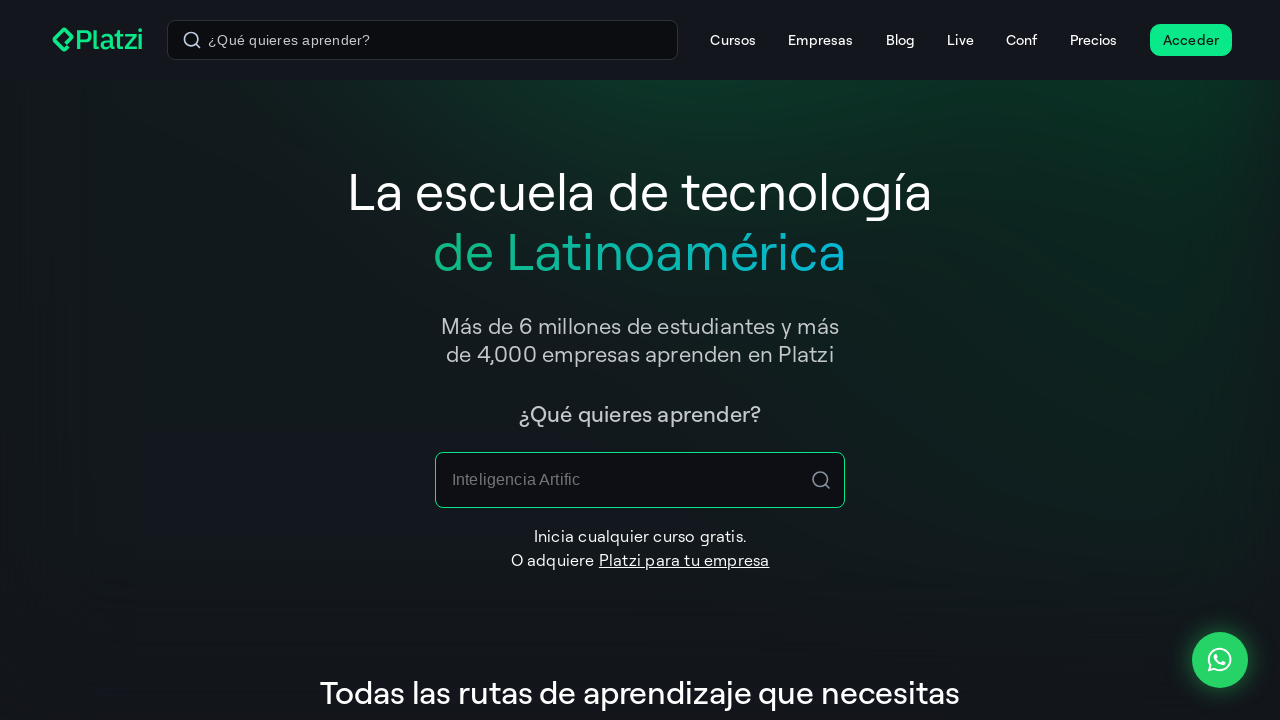

Platzi homepage loaded successfully (DOM content loaded)
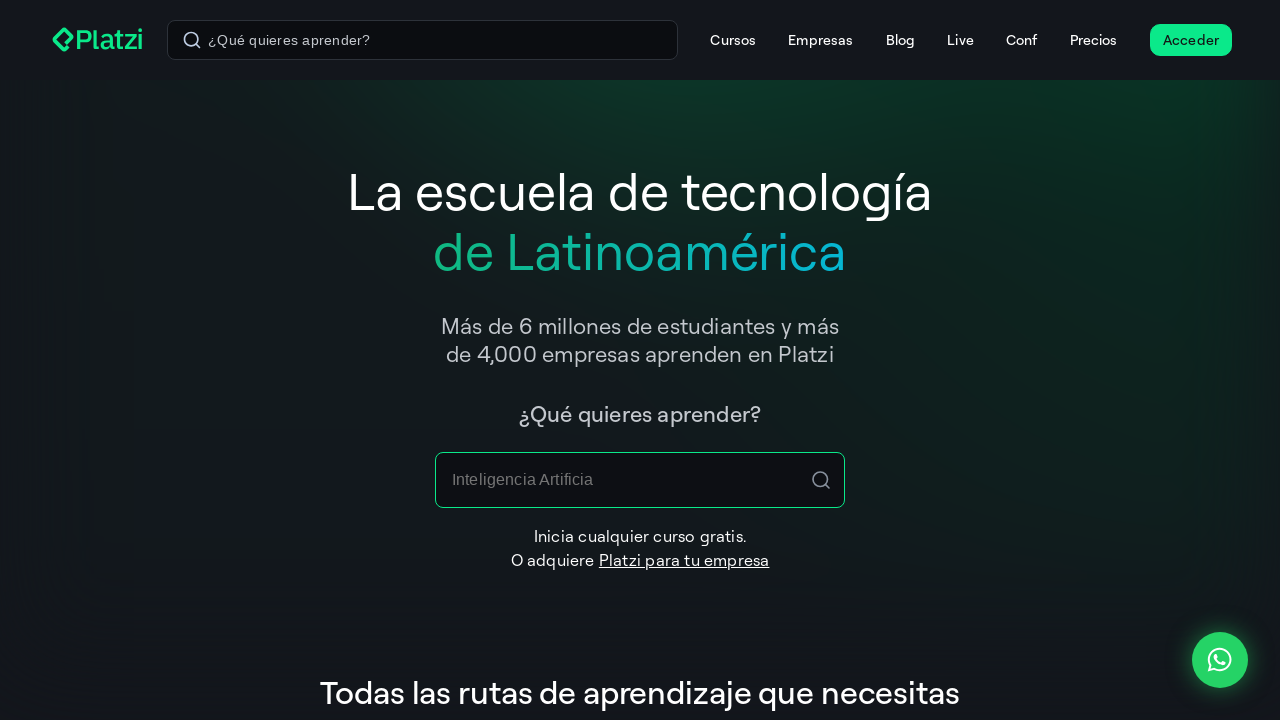

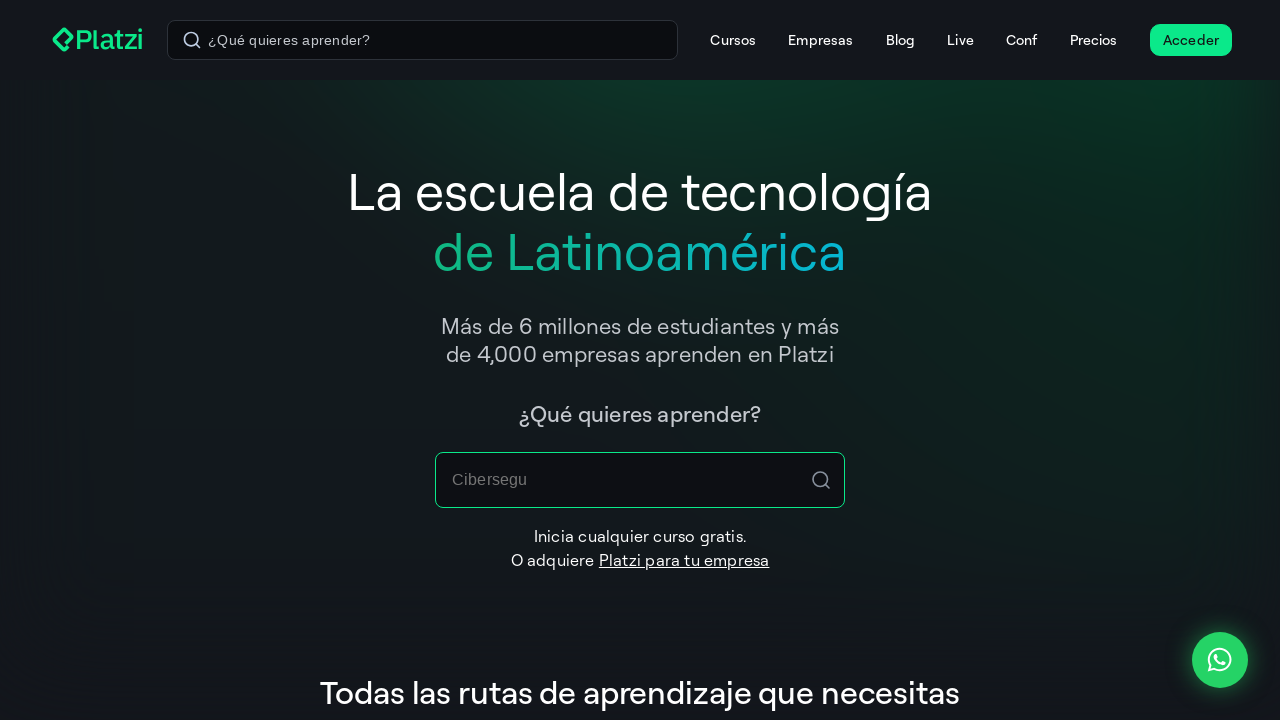